Tests right-click context menu functionality by performing a right-click on a button, selecting the Copy option from the context menu, and accepting the resulting alert

Starting URL: https://swisnl.github.io/jQuery-contextMenu/demo.html

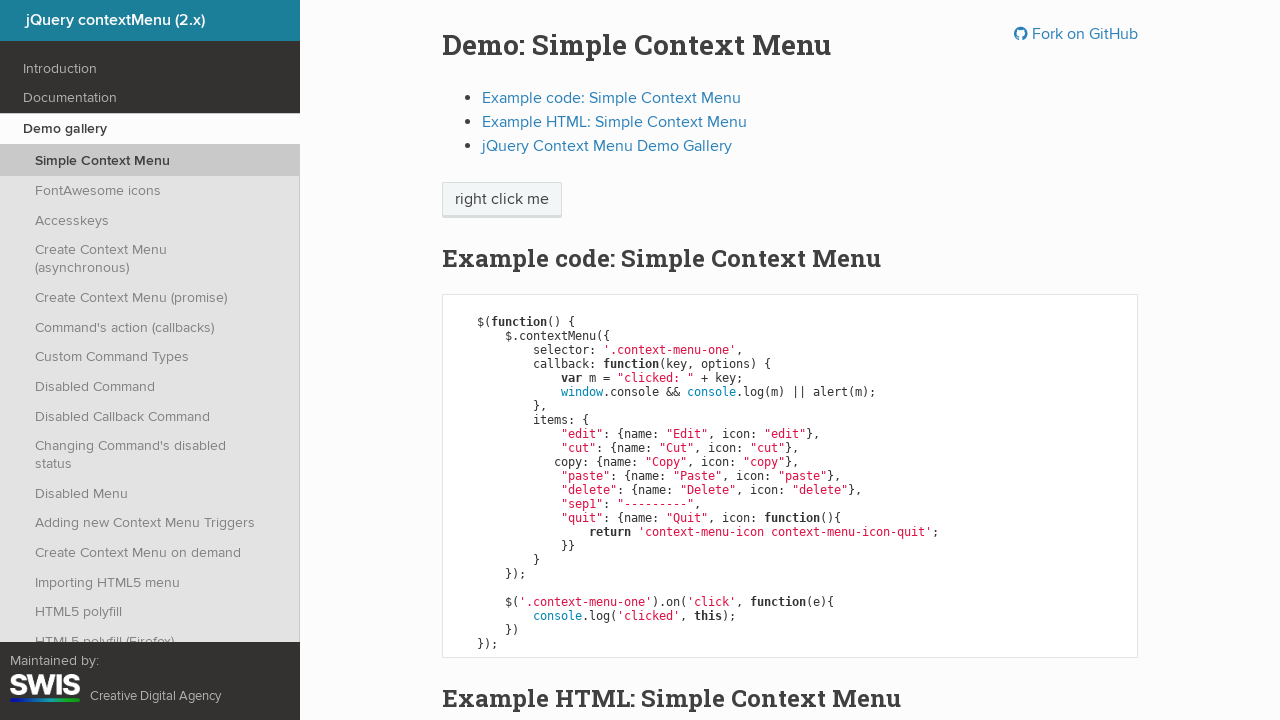

Located the context menu button element
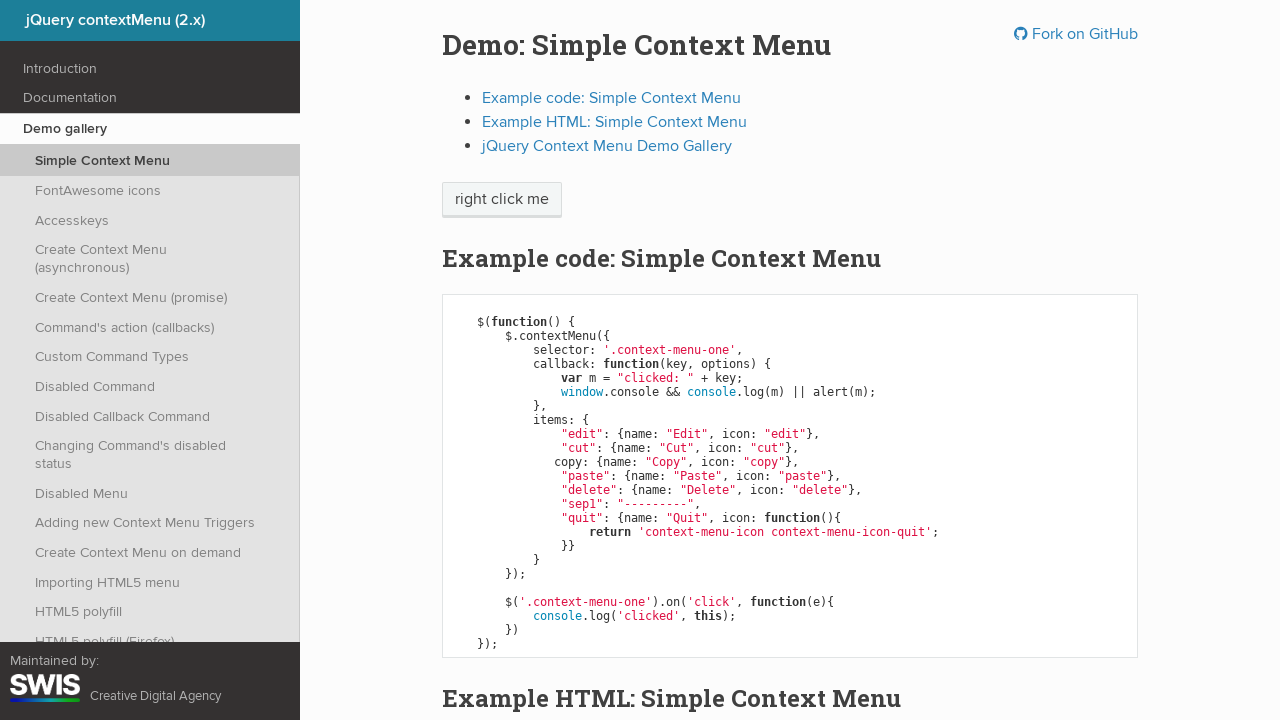

Performed right-click on the button to open context menu at (502, 200) on span.context-menu-one.btn.btn-neutral
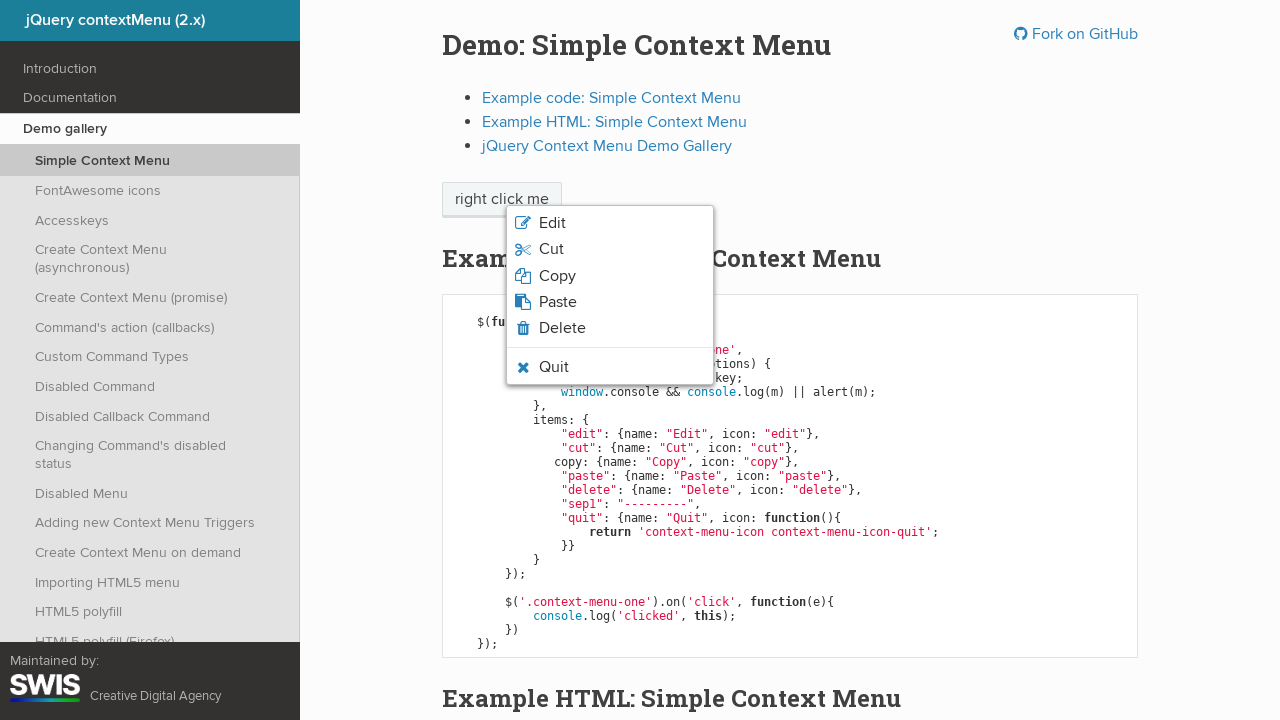

Clicked the Copy option from the context menu at (557, 276) on xpath=//span[normalize-space()='Copy']
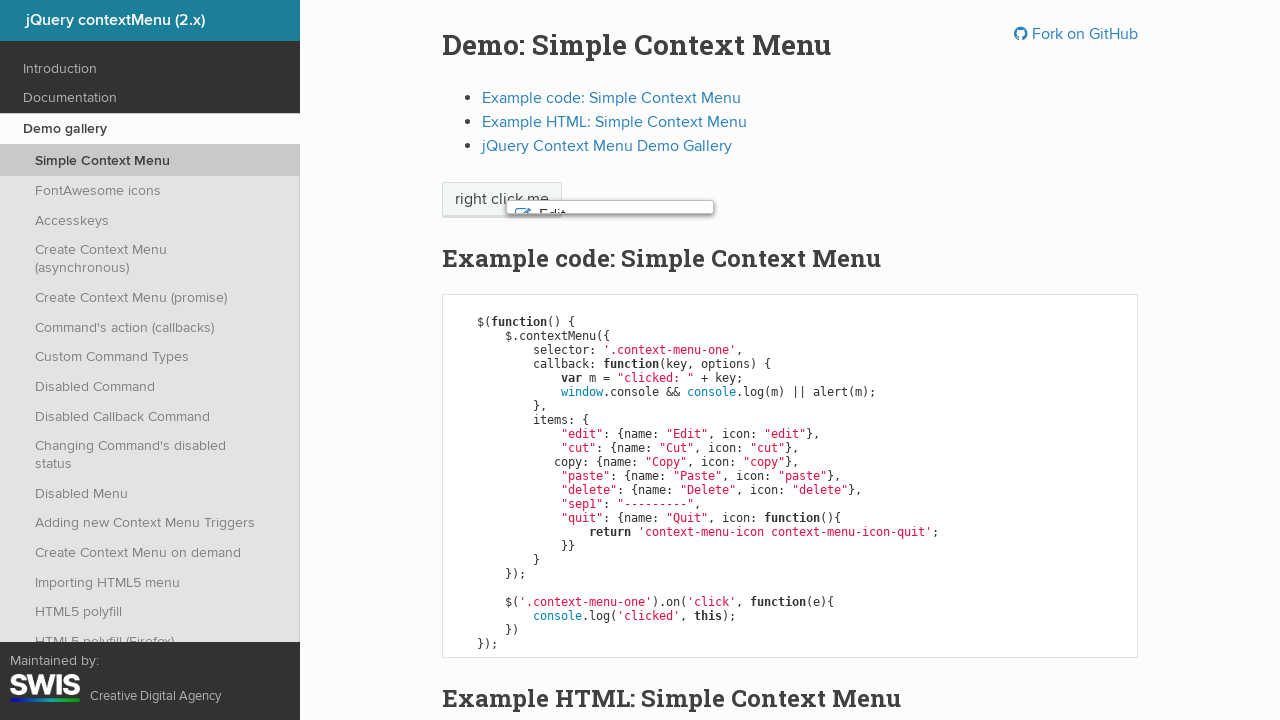

Alert dialog accepted
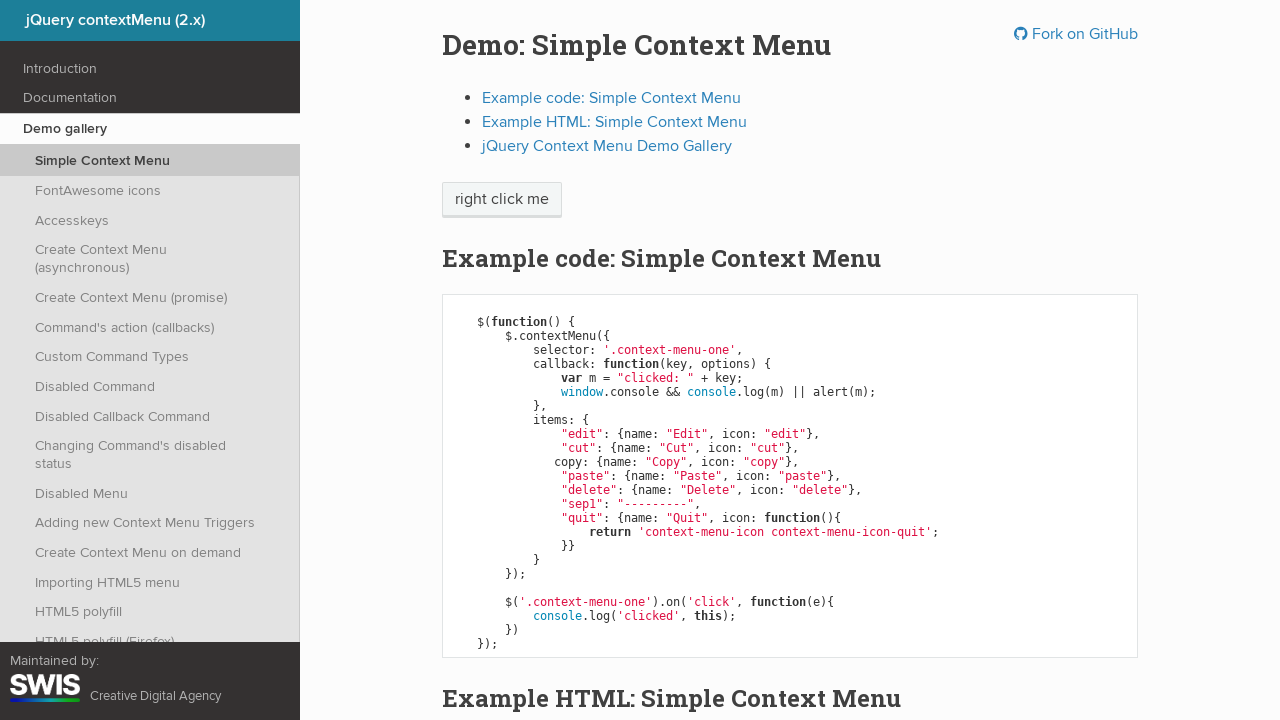

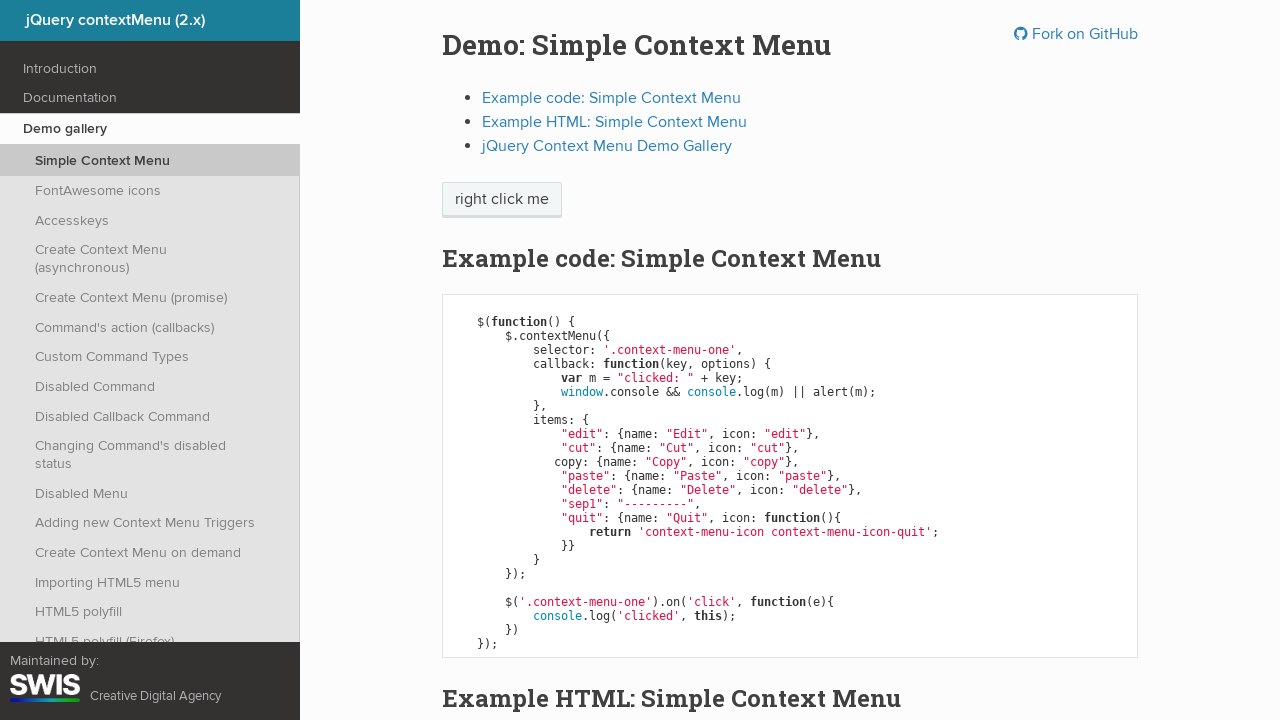